Tests mouse interactions including hover and keyboard-mouse combination to open links in new tabs

Starting URL: https://www.mphasis.com/home.html

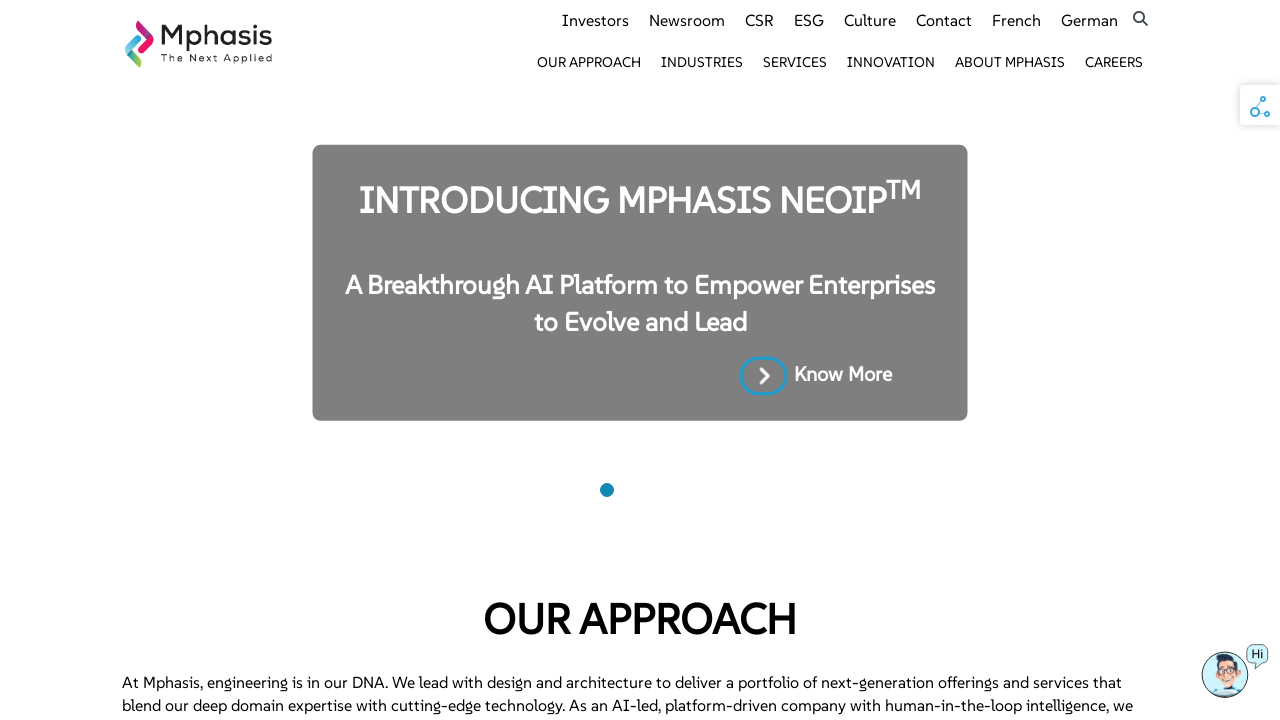

Hovered over Industries menu at (702, 62) on xpath=//a[text()='Industries']
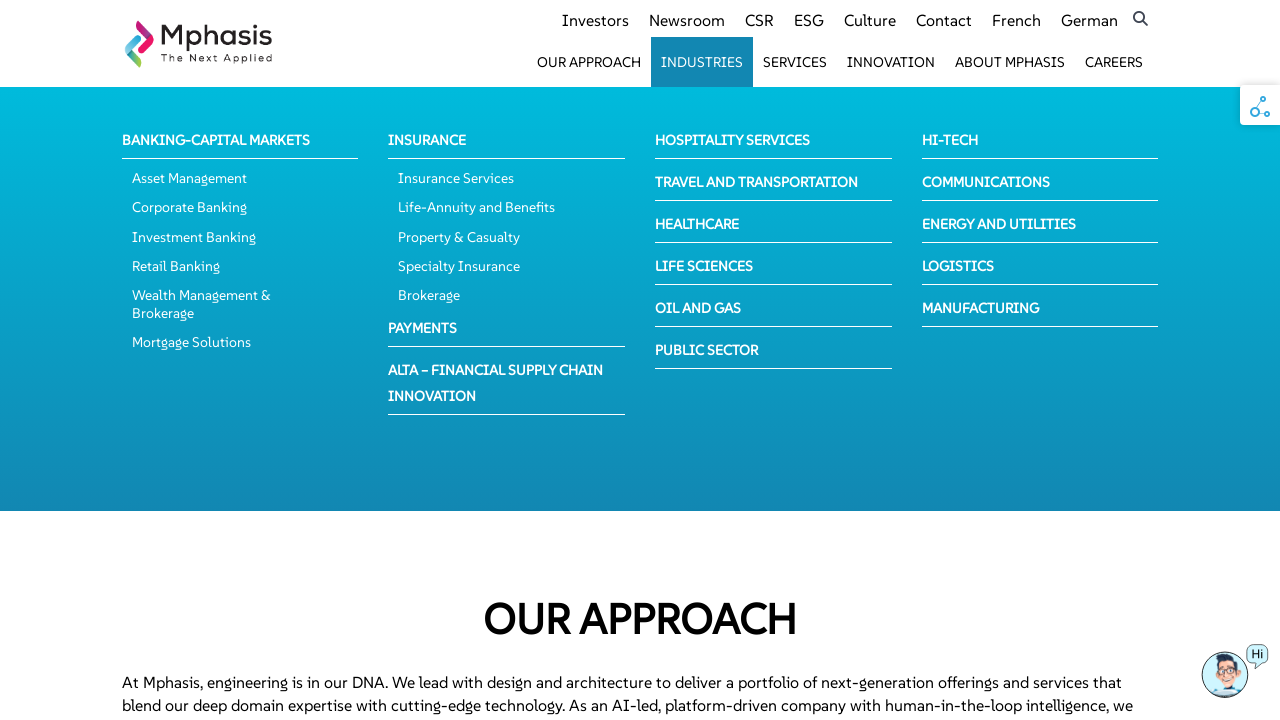

Ctrl+clicked Hi-Tech link to open in new tab at (950, 140) on //span[contains(text(),'Hi-Tech')]
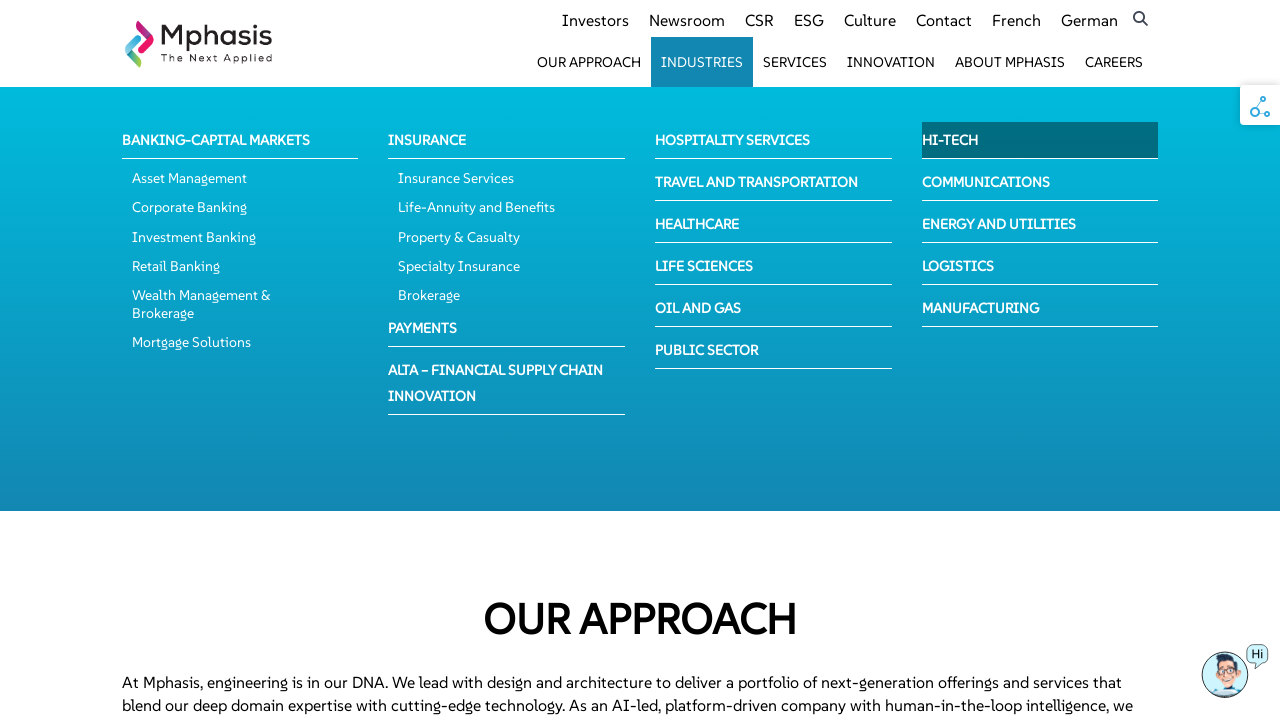

Waited 1000ms for new tab to open
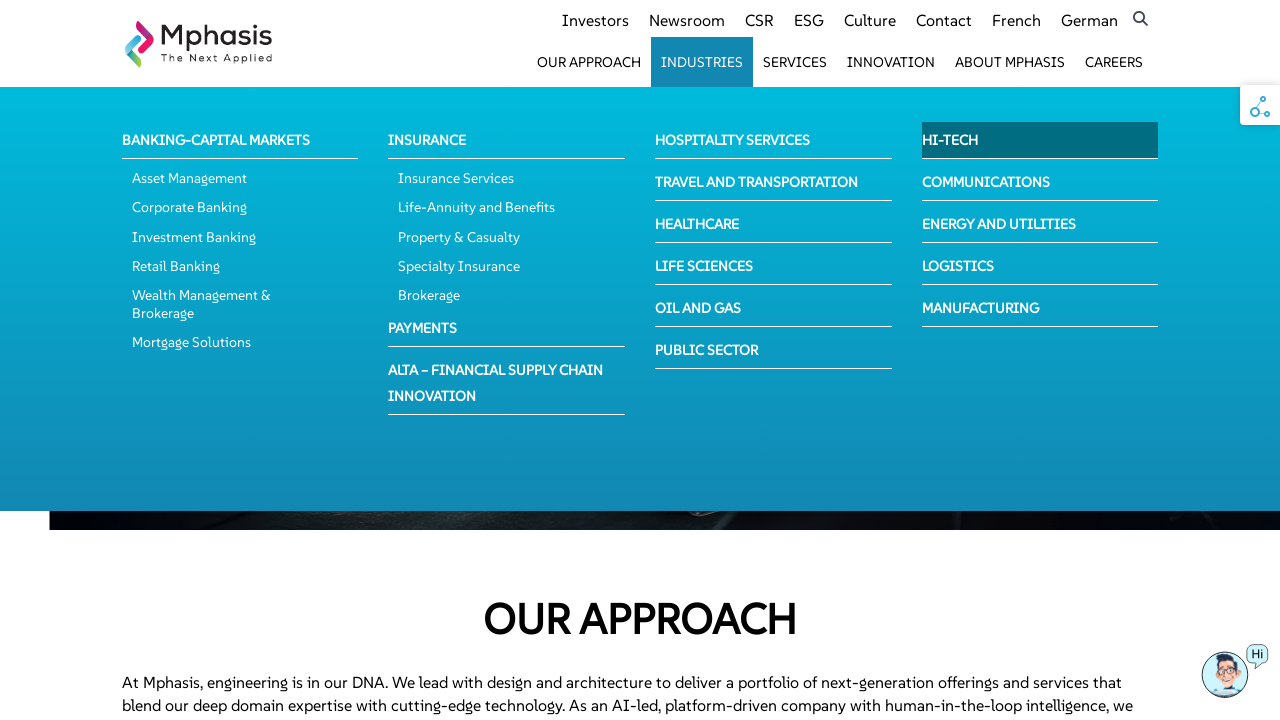

Switched to new tab and brought it to front
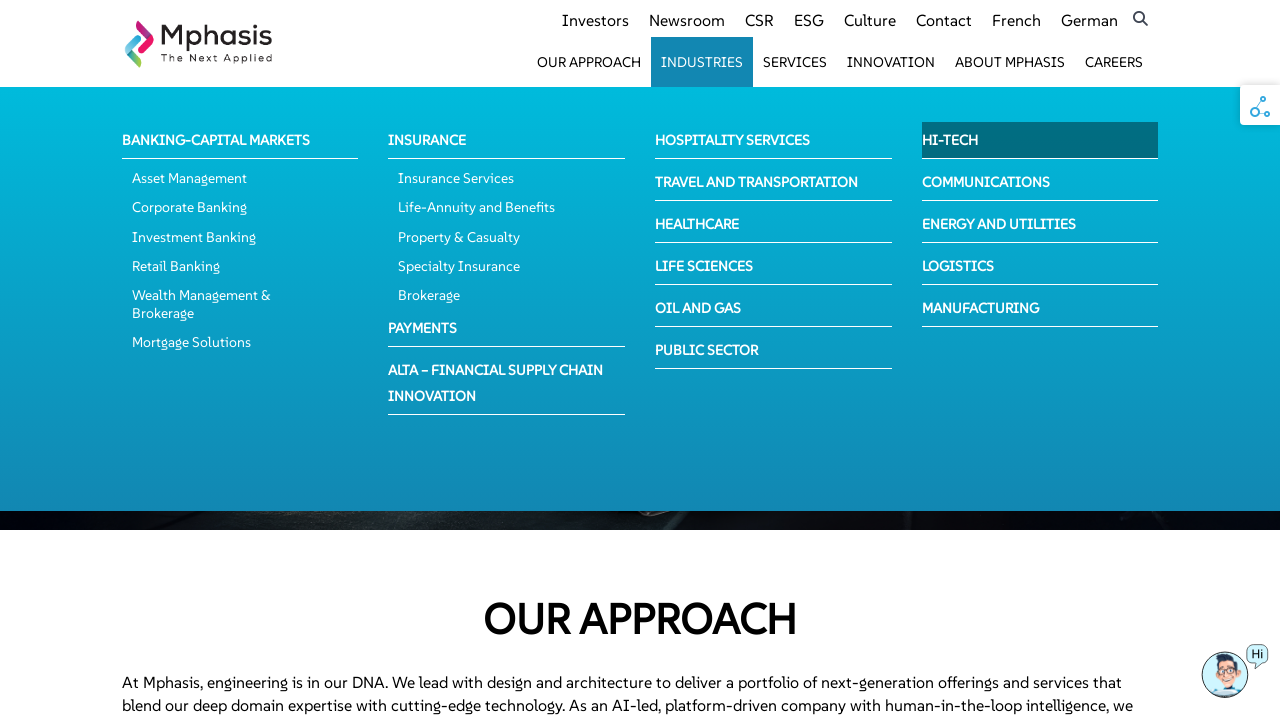

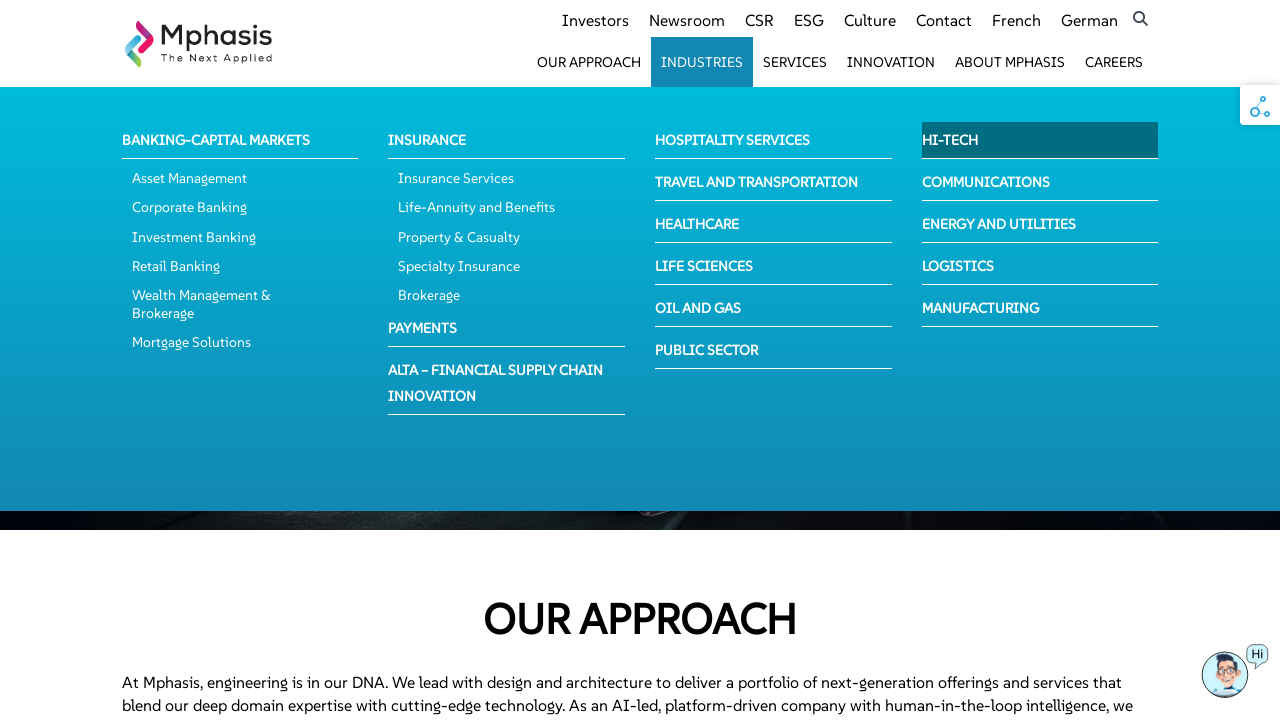